Tests the add/remove elements functionality by clicking the "Add Element" button and verifying that a "Delete" button appears on the page.

Starting URL: http://the-internet.herokuapp.com/add_remove_elements/

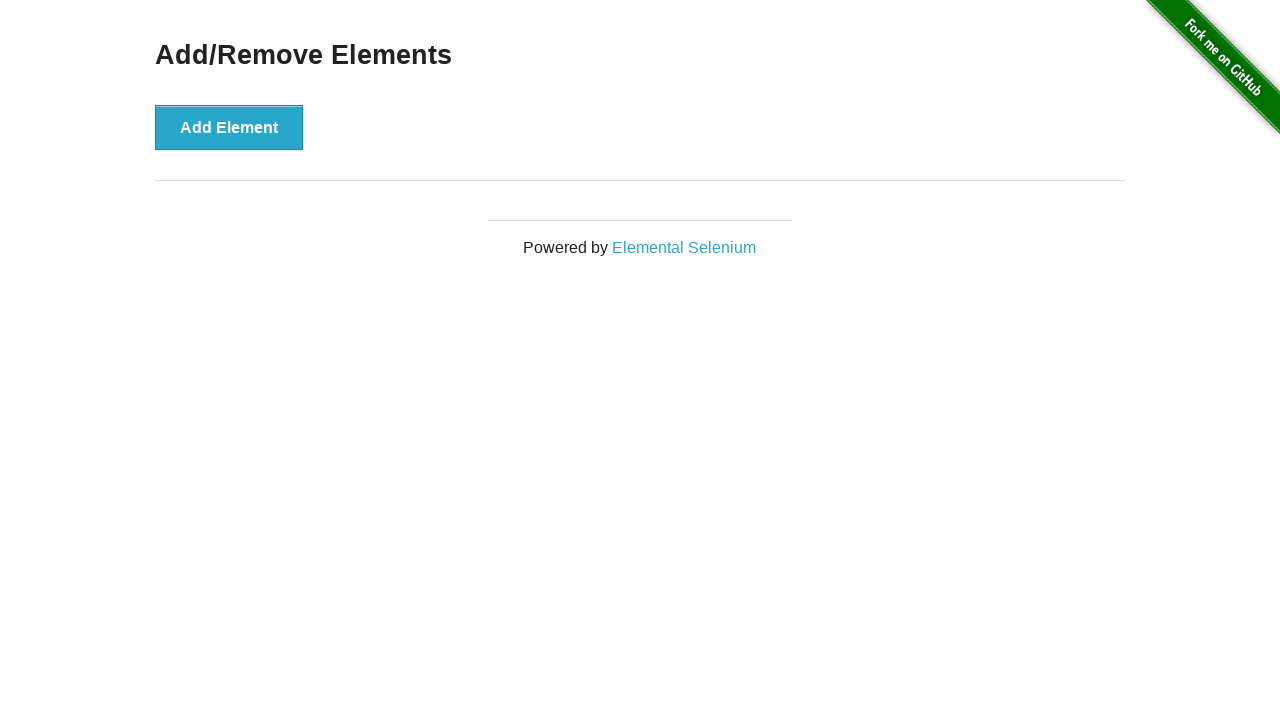

Clicked the 'Add Element' button at (229, 127) on xpath=//button[text()='Add Element']
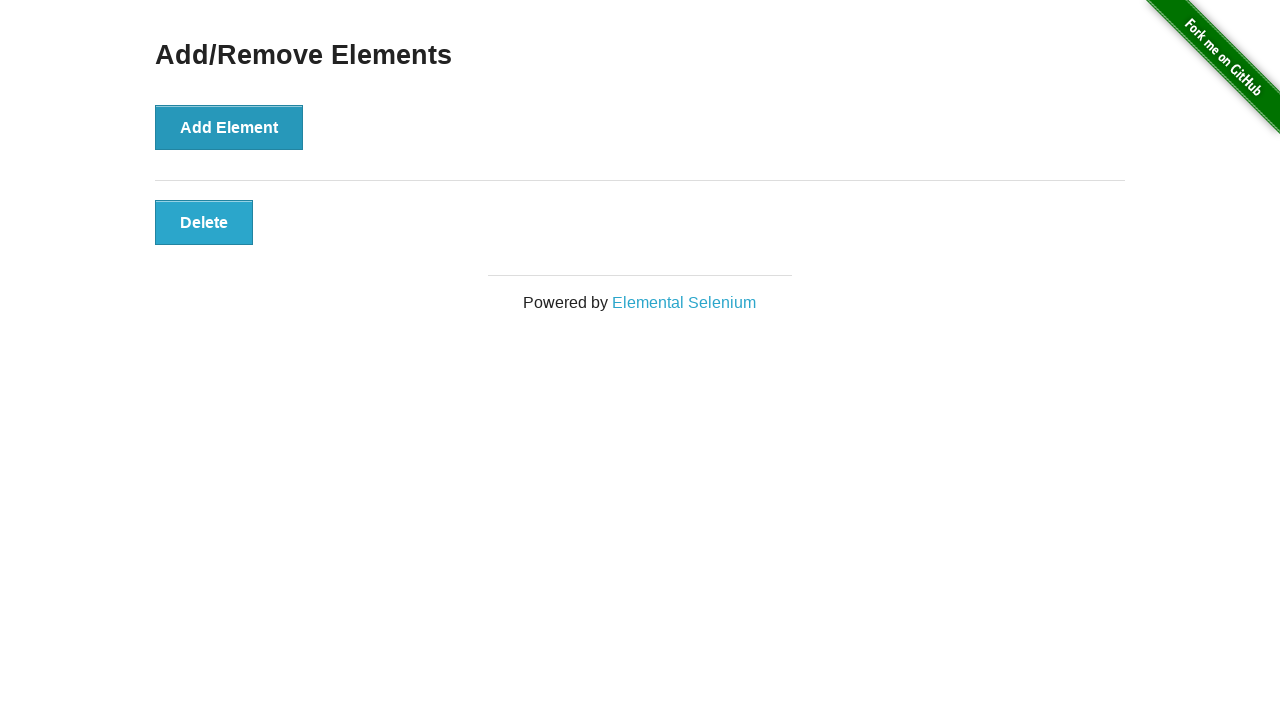

Verified that the 'Delete' button appeared on the page
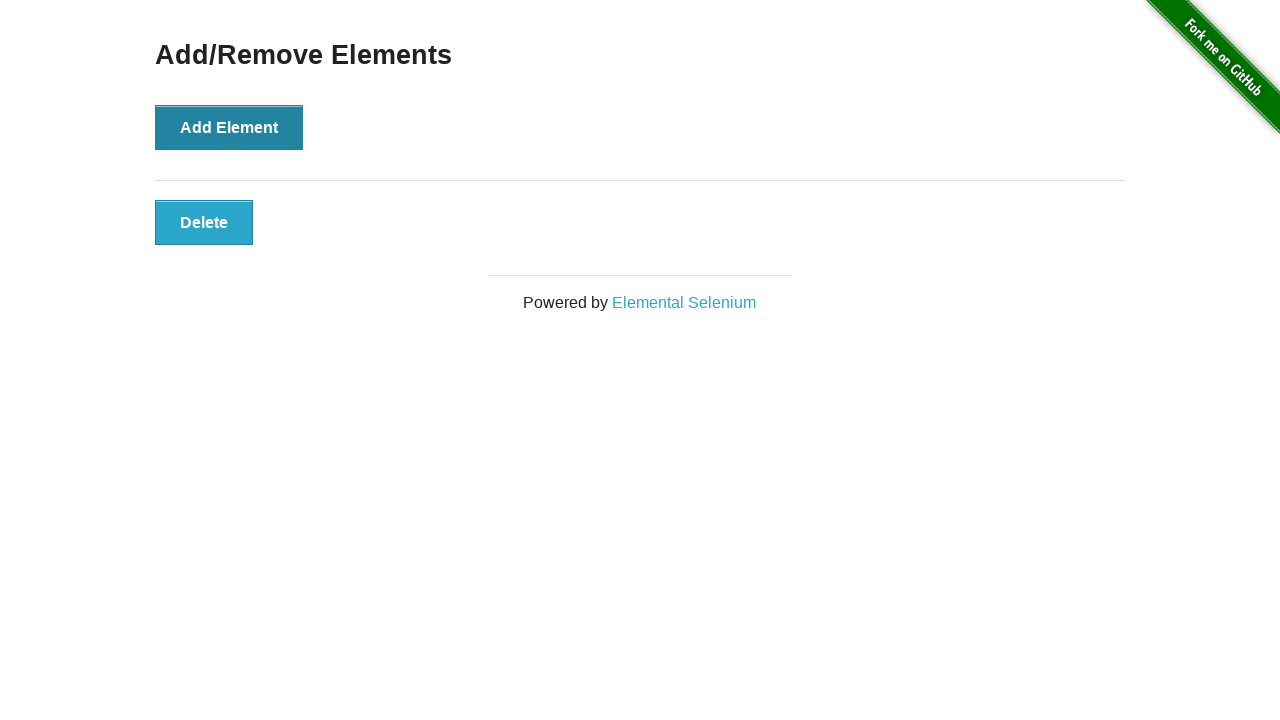

Clicked the 'Delete' button to remove the element at (204, 222) on xpath=//button[text()='Delete']
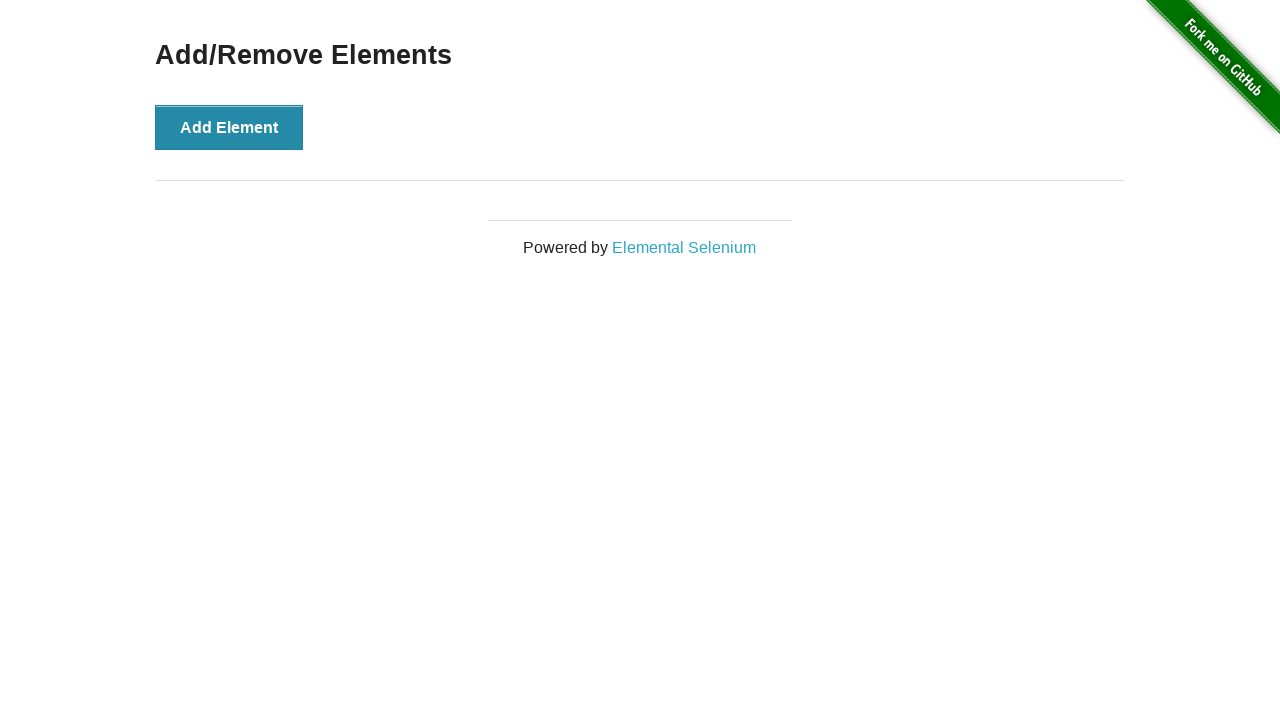

Verified that the 'Delete' button was removed from the page
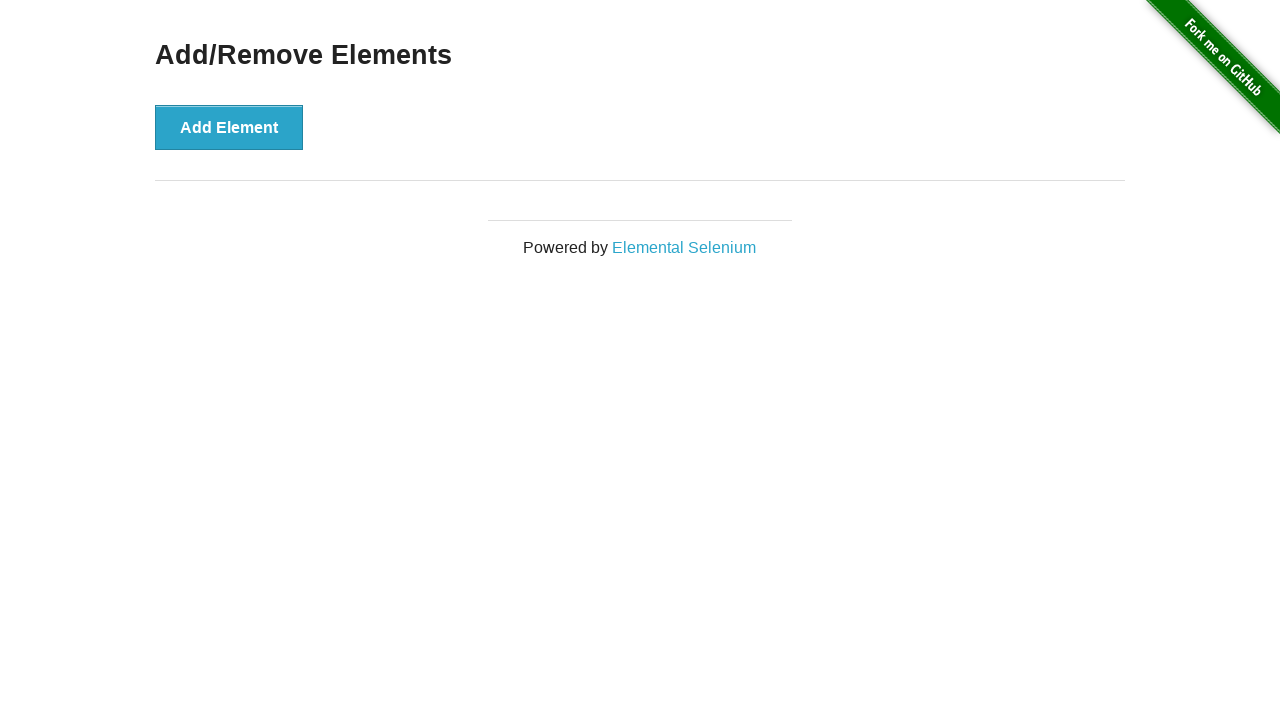

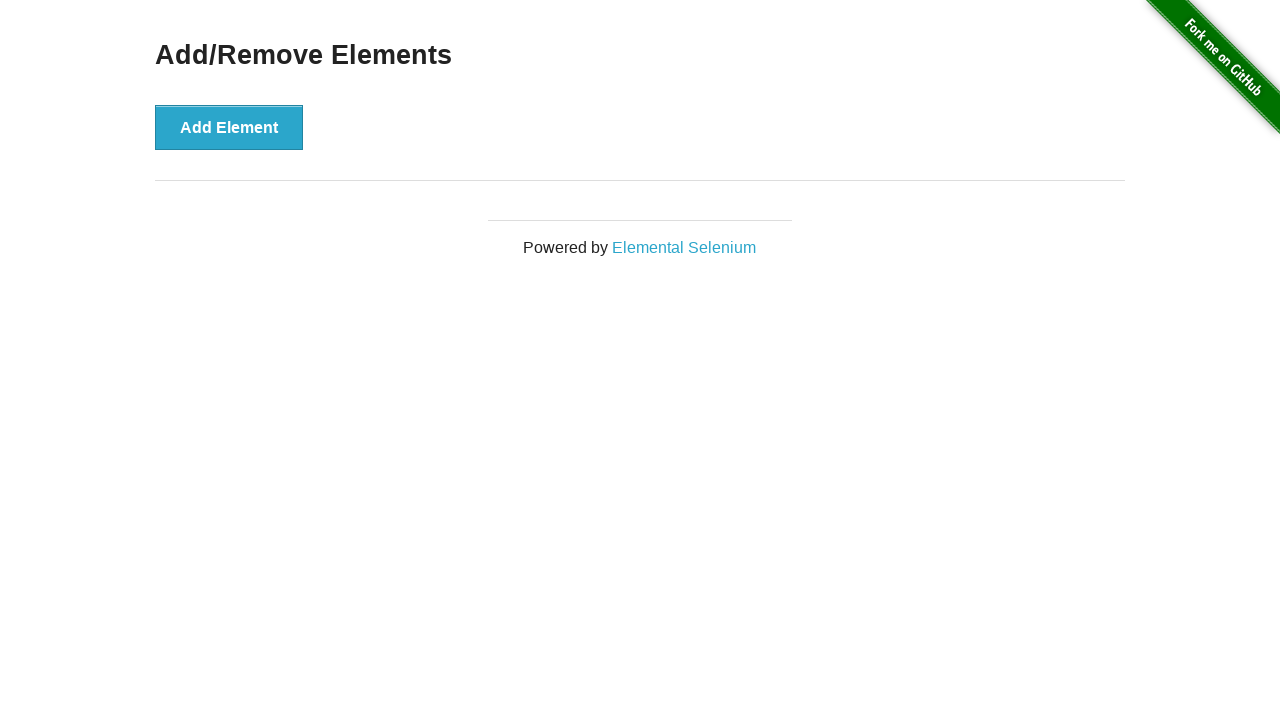